Tests the jQuery UI resizable widget by dragging the resize handle to expand the resizable element by 400 pixels in both directions

Starting URL: https://jqueryui.com/resources/demos/resizable/default.html

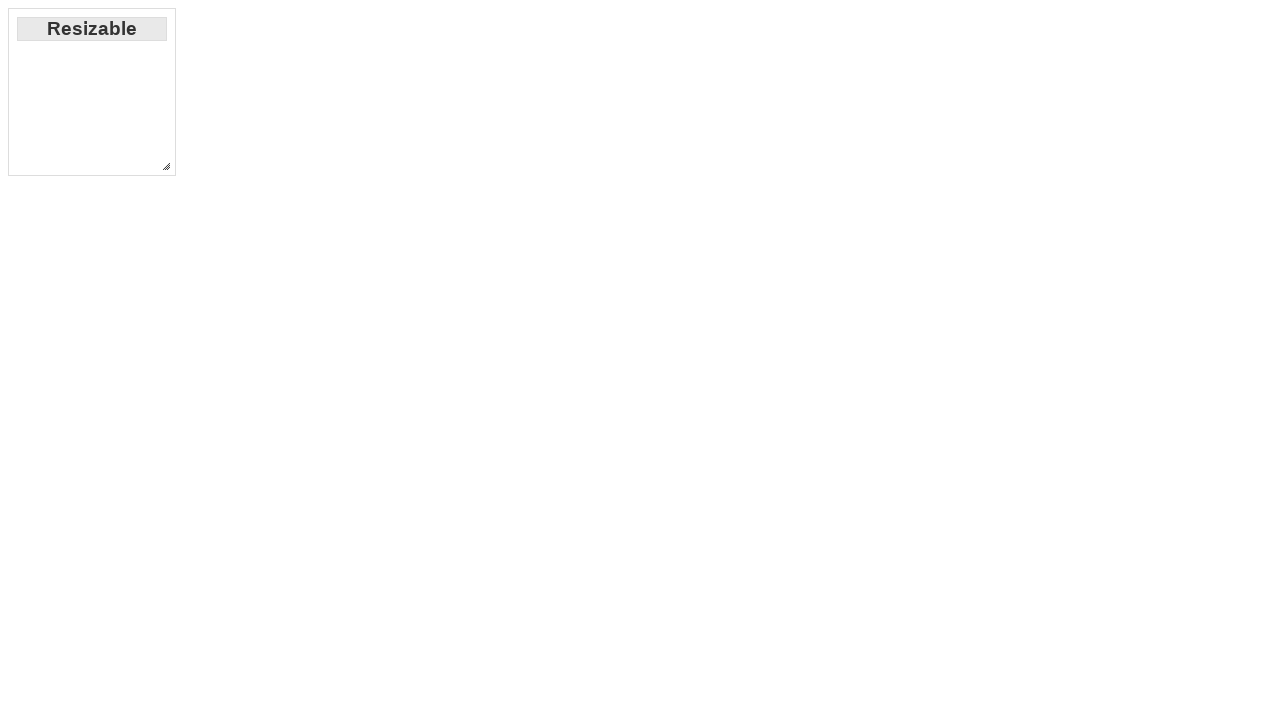

Located the resize handle (bottom-right corner)
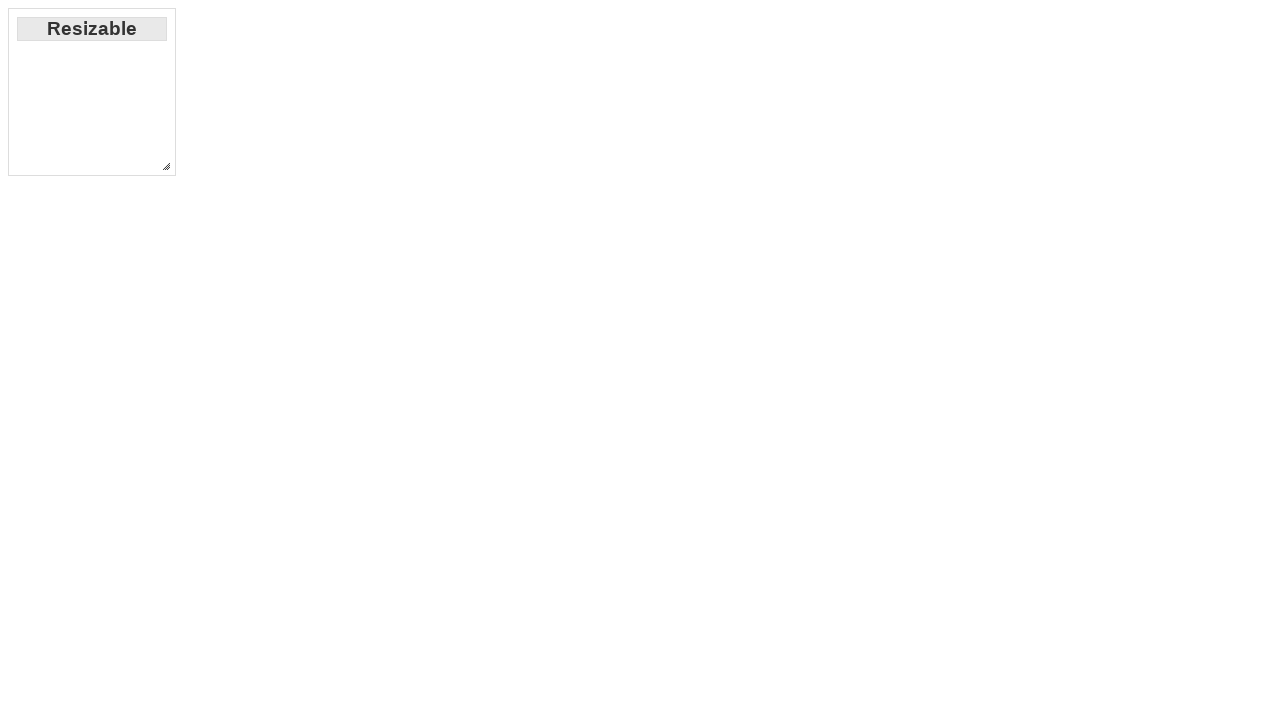

Retrieved bounding box of the resize handle
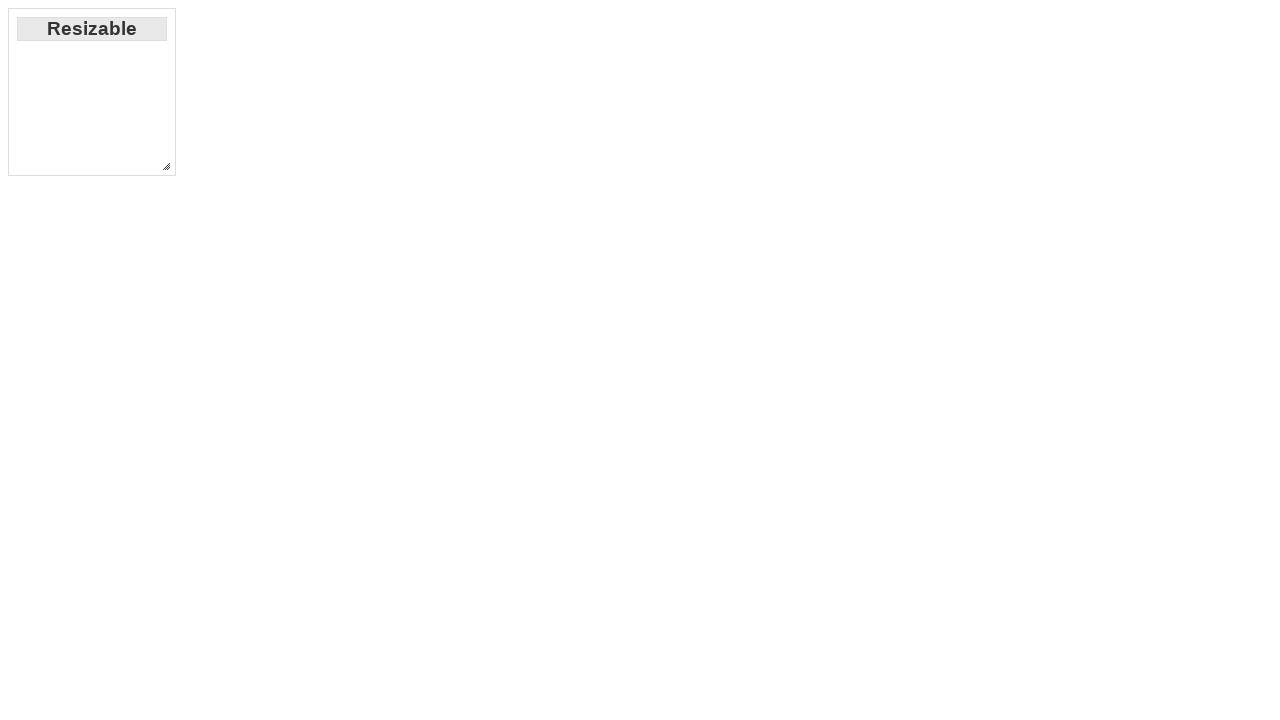

Moved mouse to the center of the resize handle at (166, 166)
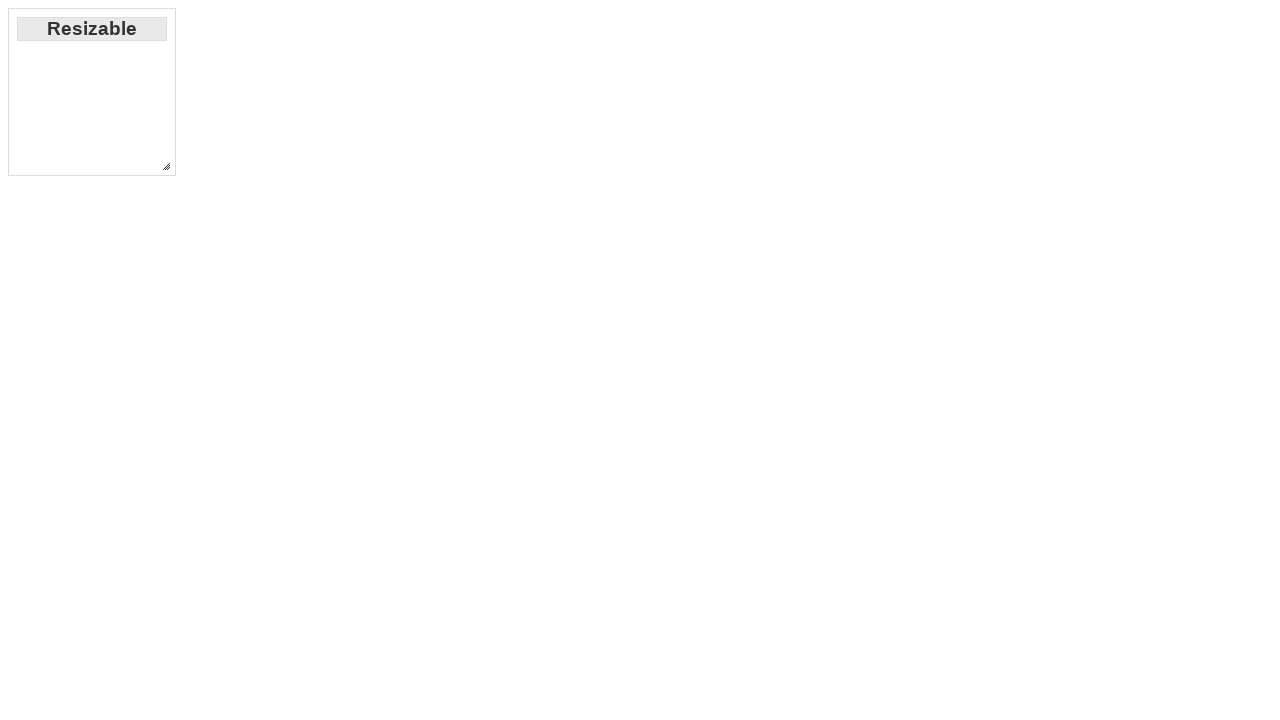

Pressed down the mouse button on the resize handle at (166, 166)
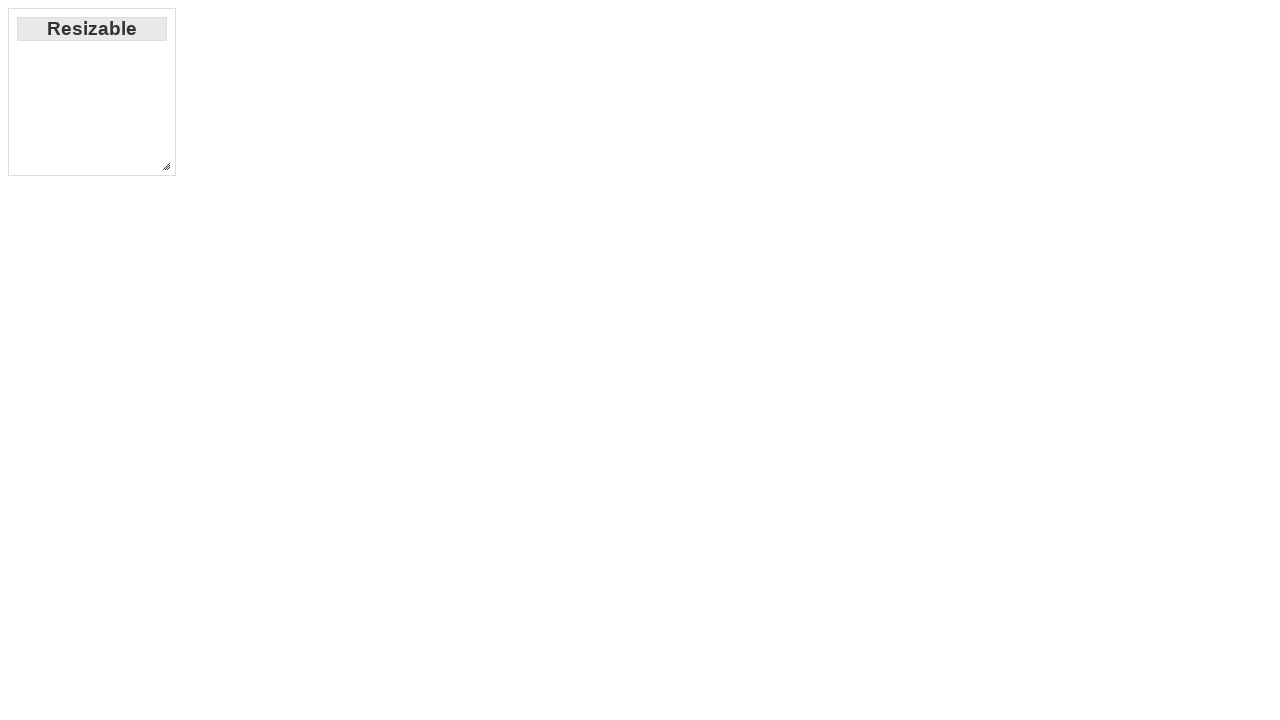

Dragged the resize handle 400 pixels right and 400 pixels down at (566, 566)
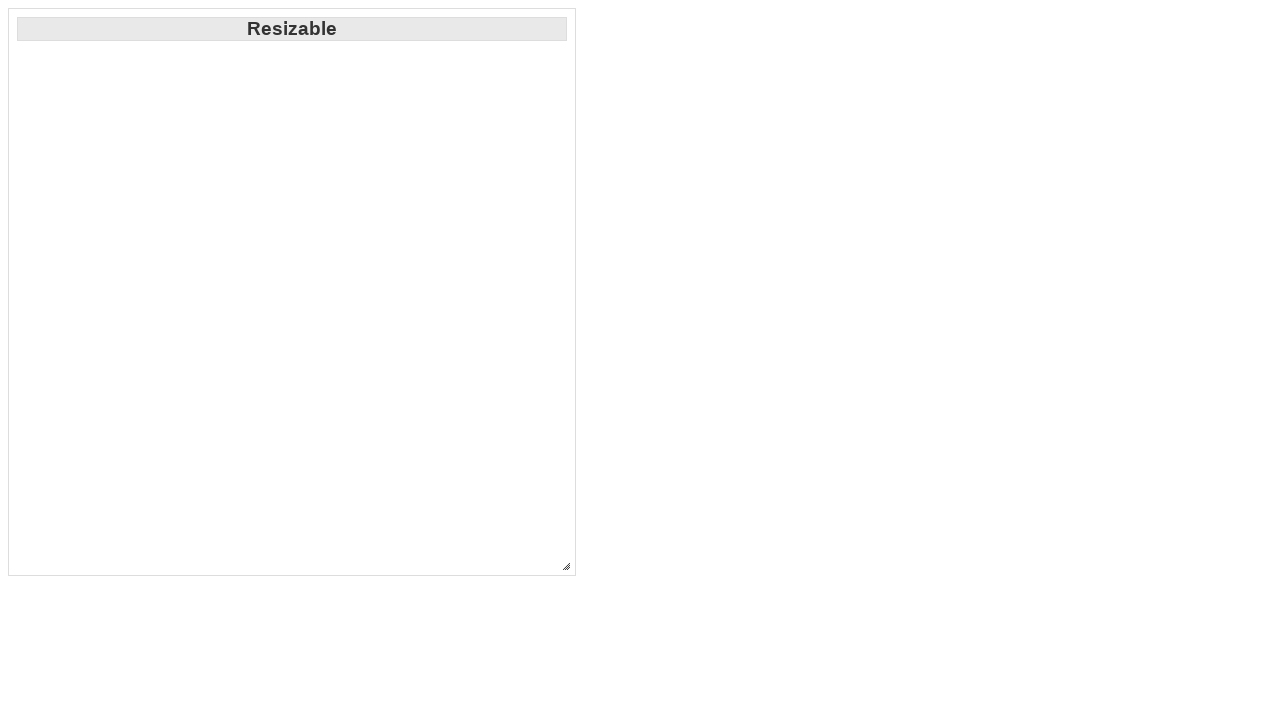

Released the mouse button to complete the resize operation at (566, 566)
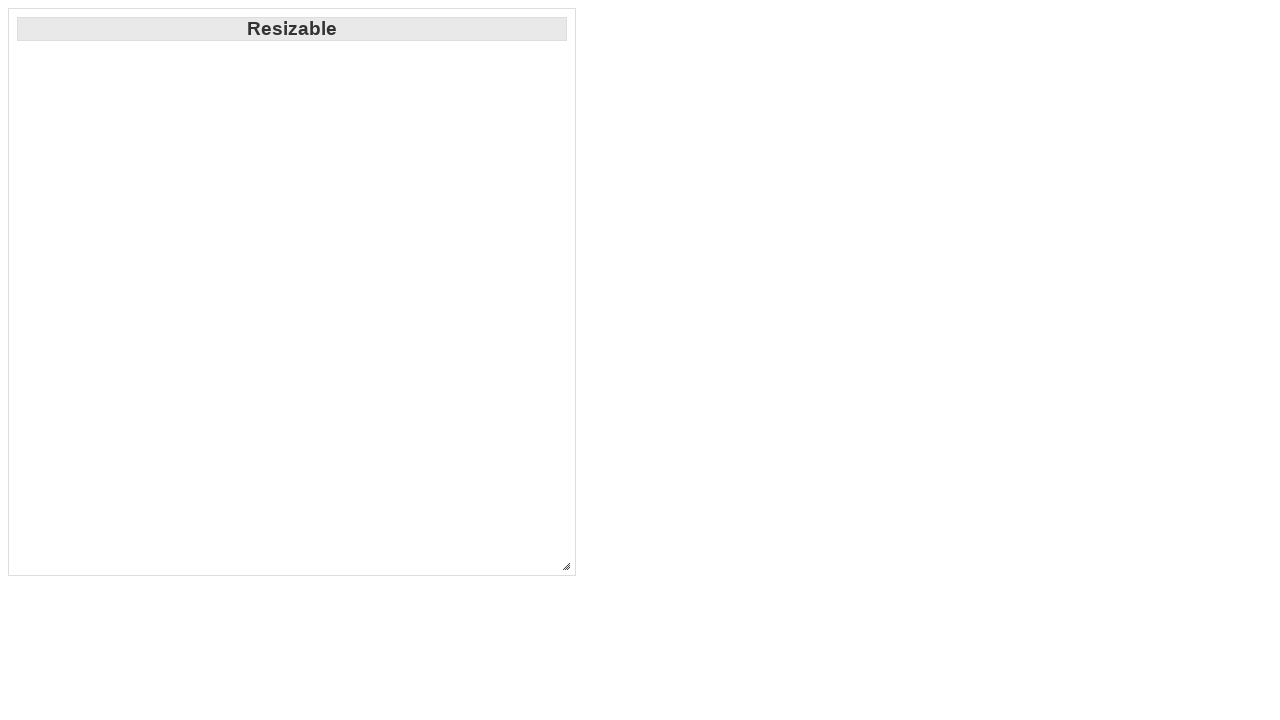

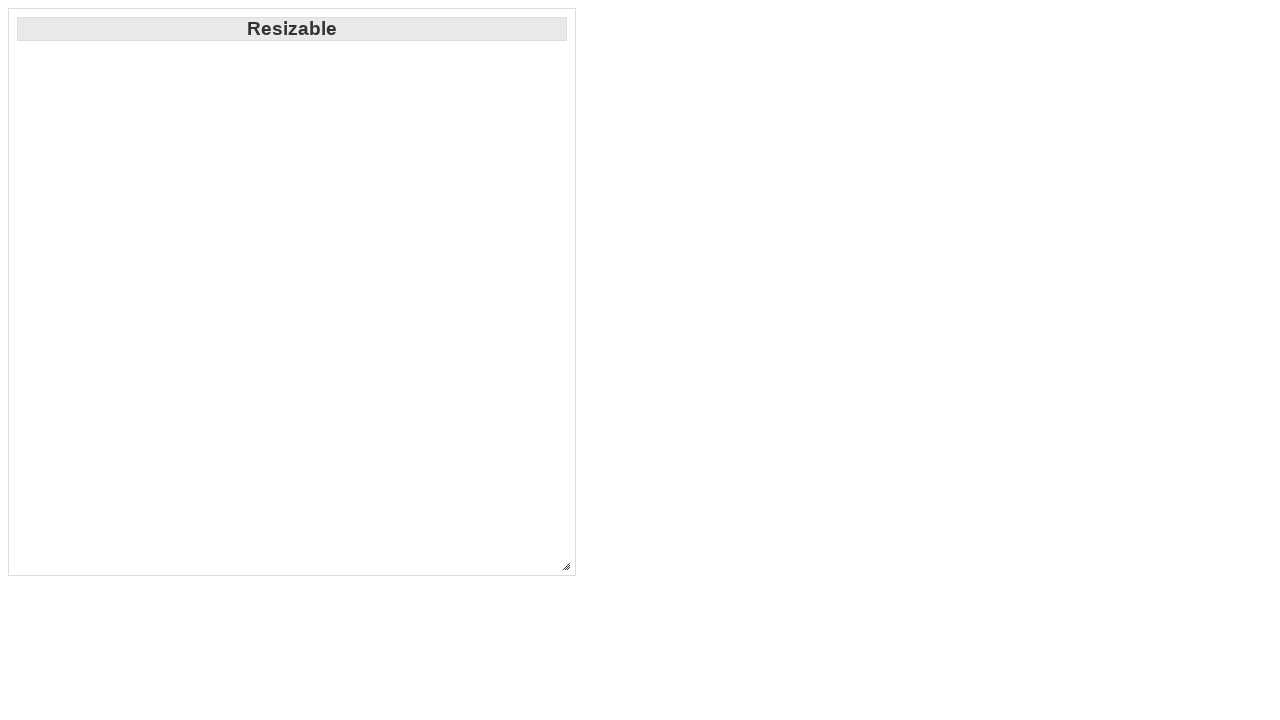